Tests task list functionality by adding 10 different tasks to a to-do list application

Starting URL: https://herziopinto.github.io/lista-de-tarefas/

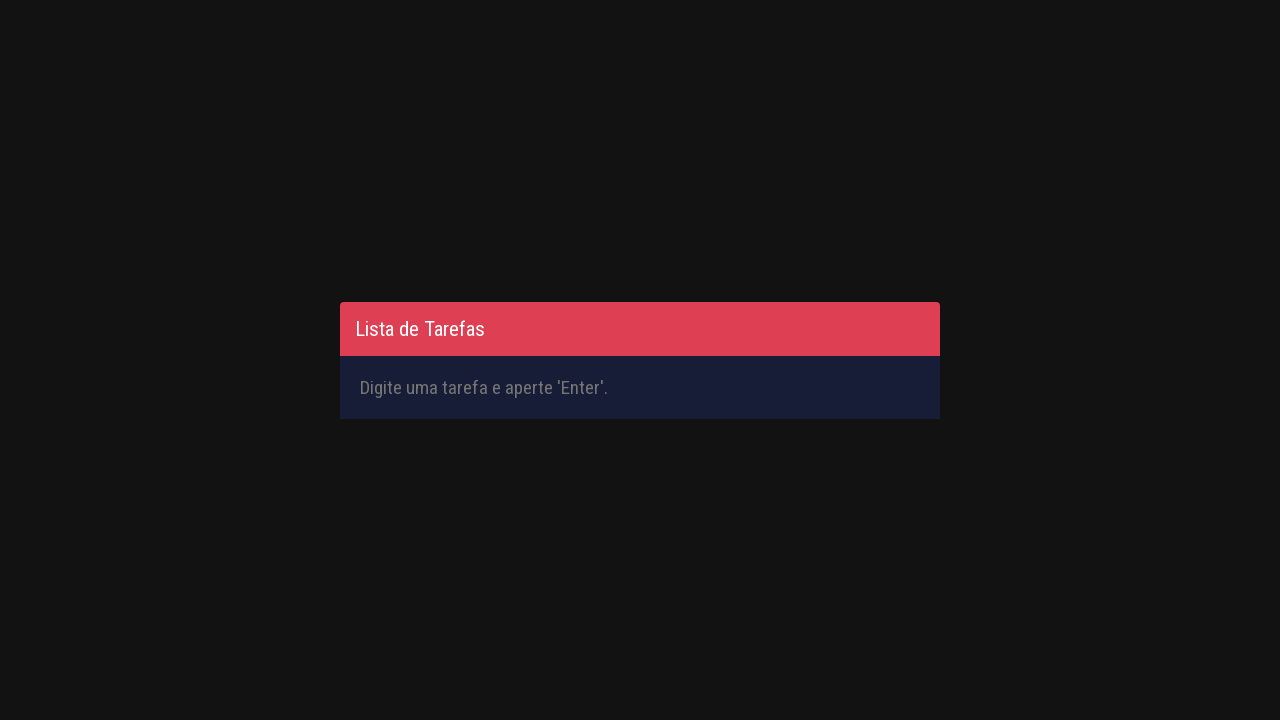

Filled task input field with 'Lavar carro - tarefa 1' on #inputTask
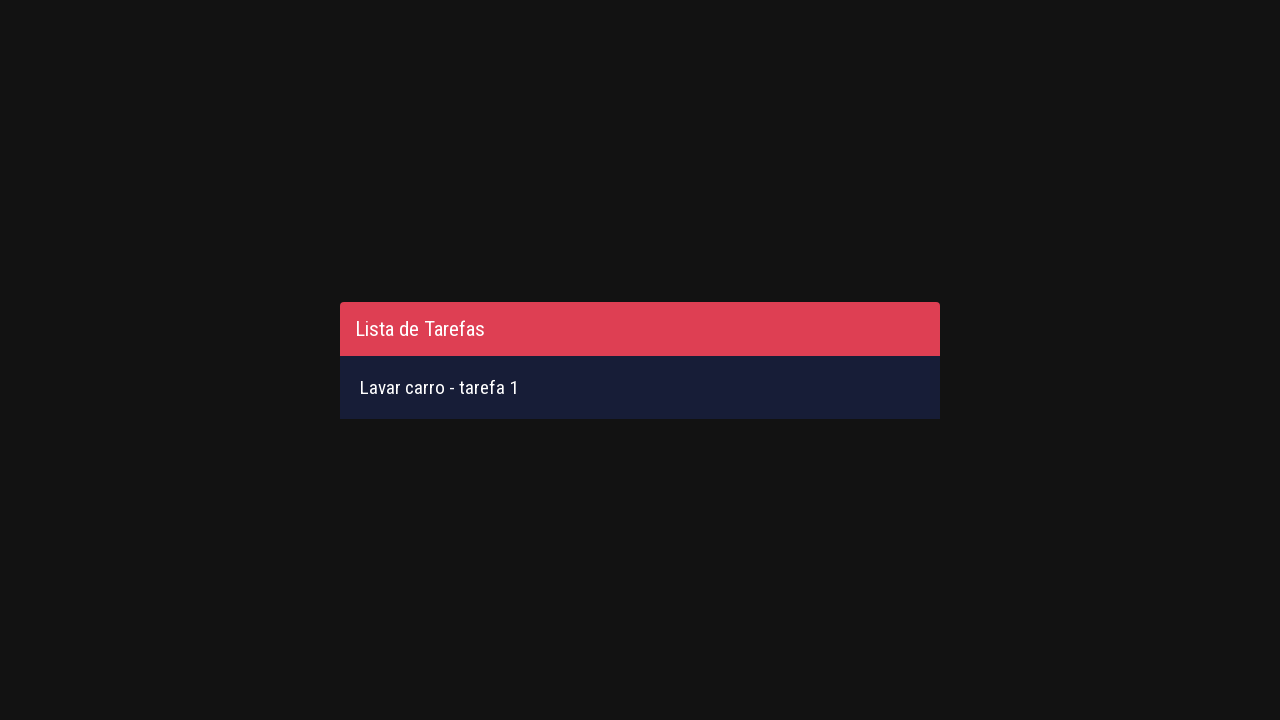

Pressed Enter to add task 'Lavar carro - tarefa 1' to the list on #inputTask
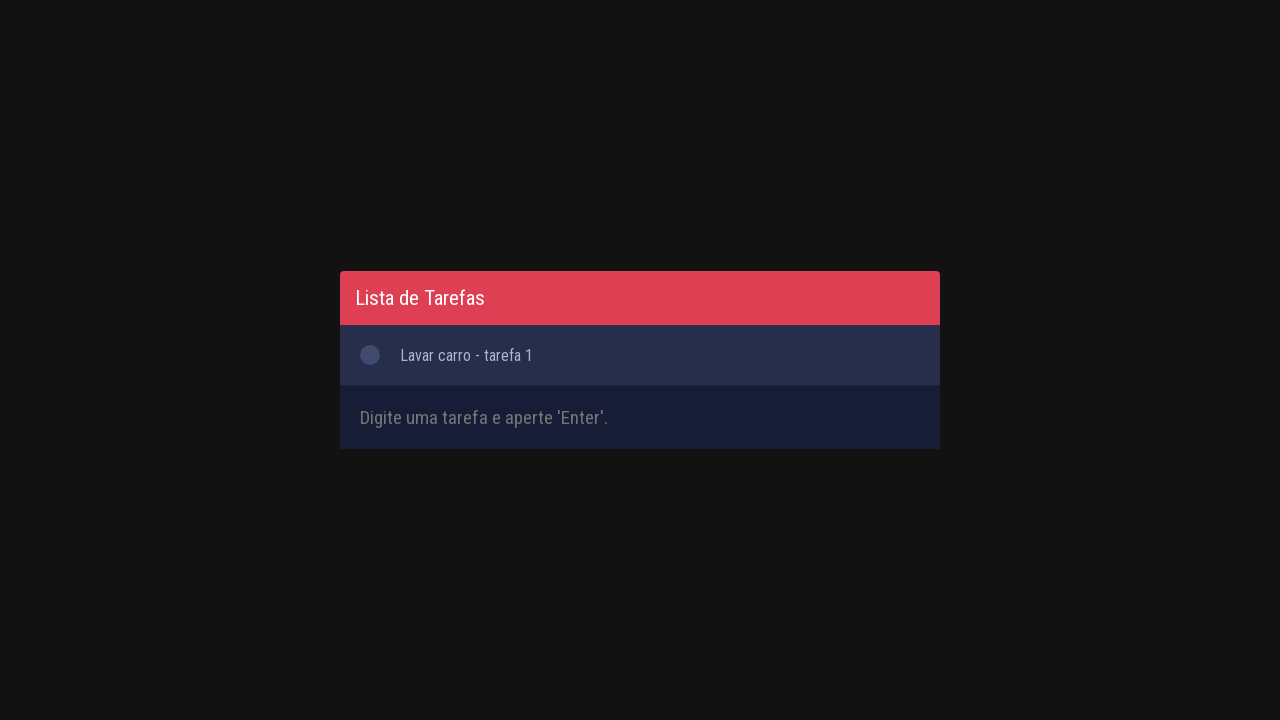

Filled task input field with 'Lavar moto - tarefa 2' on #inputTask
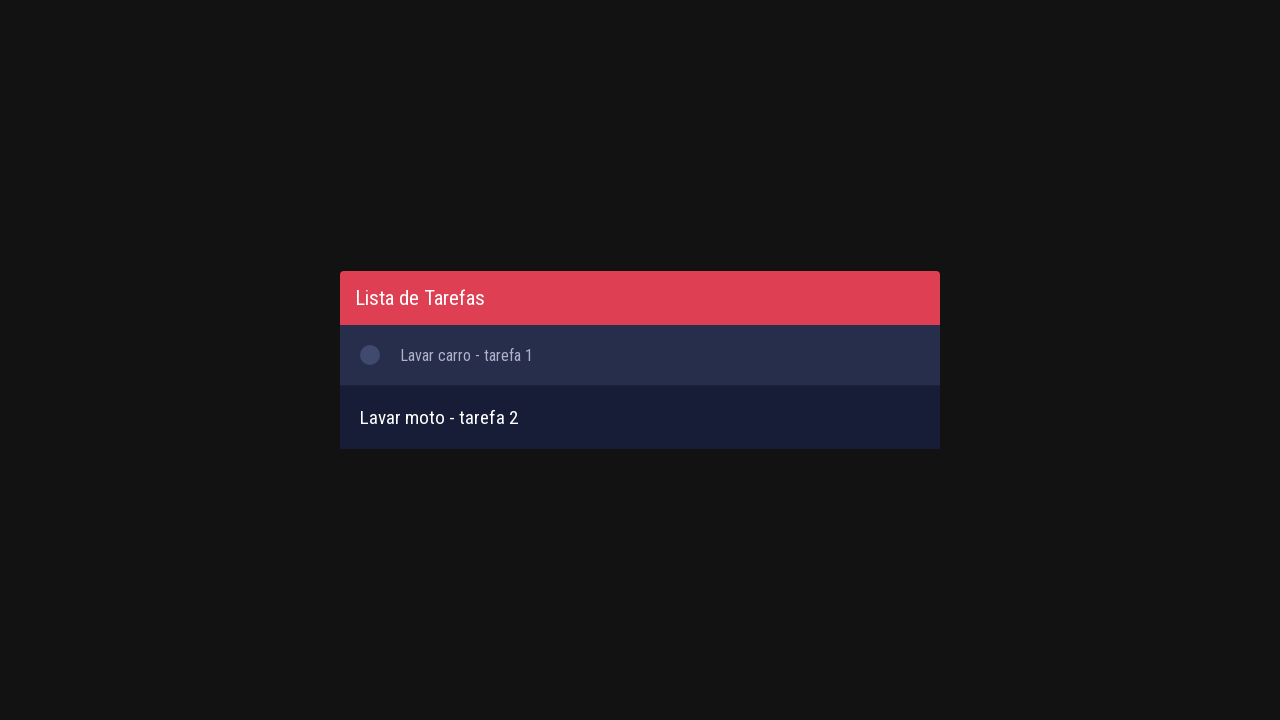

Pressed Enter to add task 'Lavar moto - tarefa 2' to the list on #inputTask
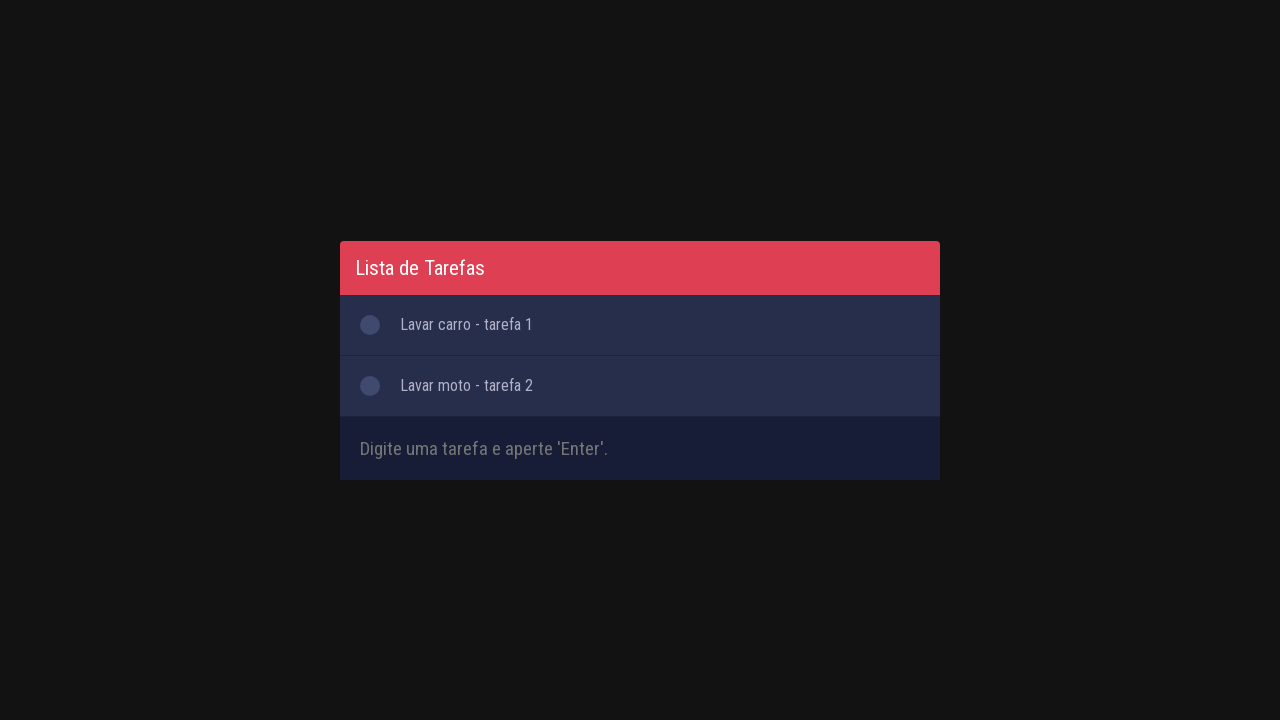

Filled task input field with 'Lavar bicicleta - tarefa 3' on #inputTask
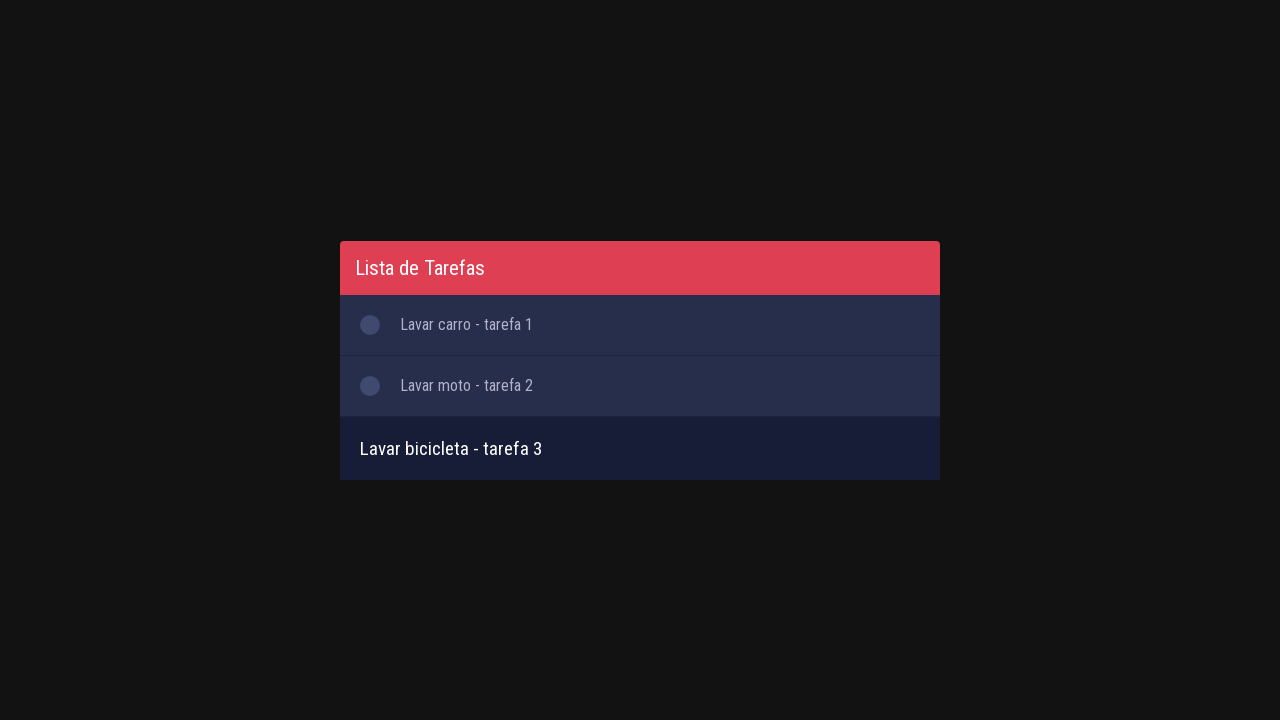

Pressed Enter to add task 'Lavar bicicleta - tarefa 3' to the list on #inputTask
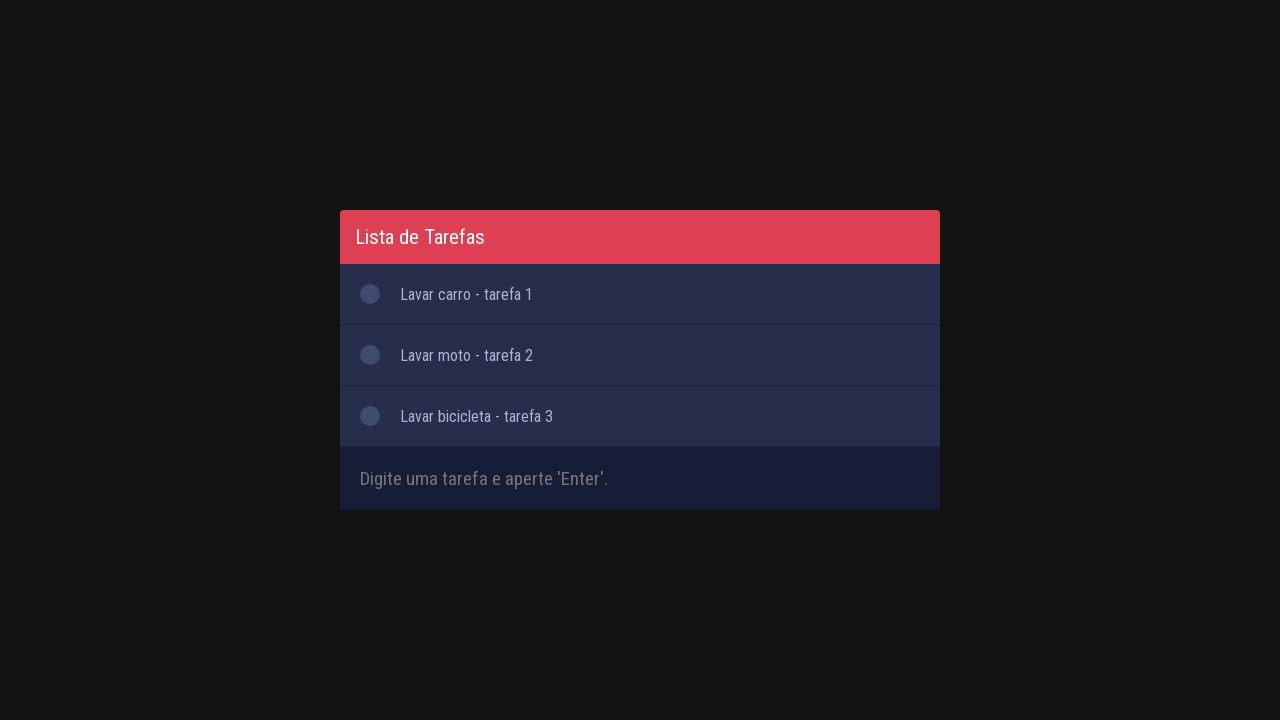

Filled task input field with 'Lavar pés - tarefa 4' on #inputTask
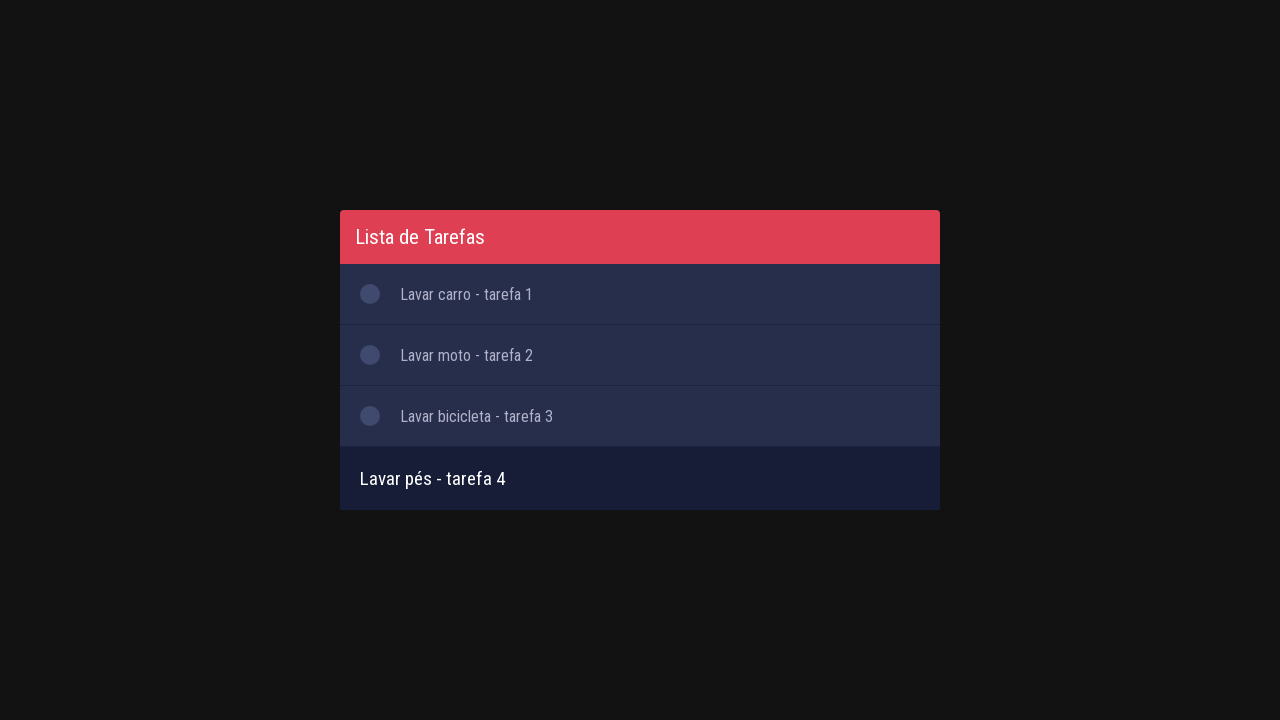

Pressed Enter to add task 'Lavar pés - tarefa 4' to the list on #inputTask
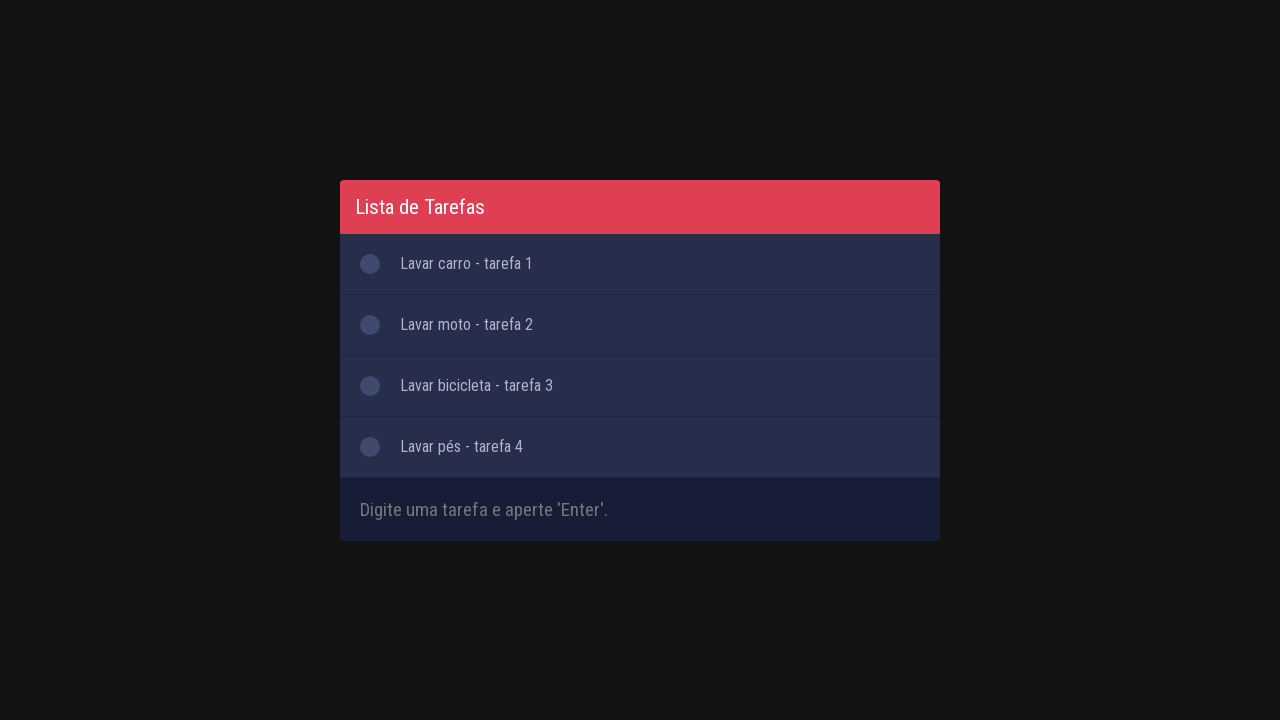

Filled task input field with 'Lavar mãos - tarefa 5' on #inputTask
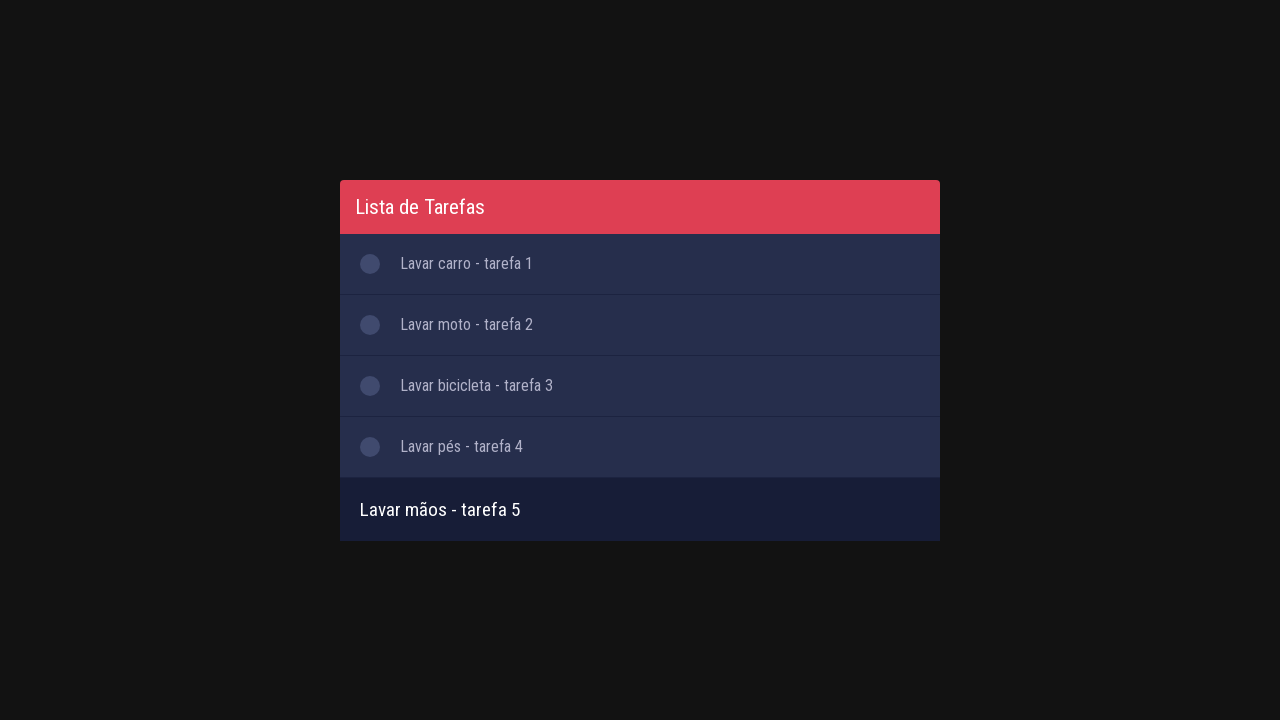

Pressed Enter to add task 'Lavar mãos - tarefa 5' to the list on #inputTask
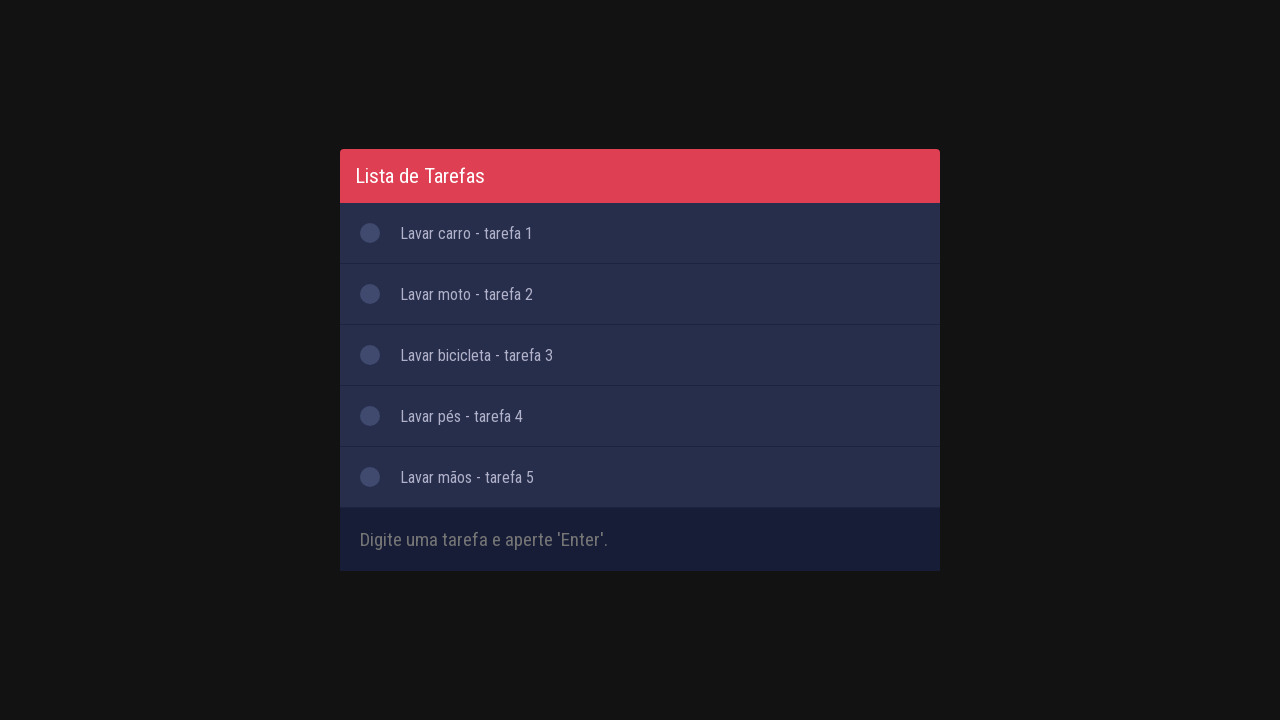

Filled task input field with 'Lavar sapatos - tarefa 6' on #inputTask
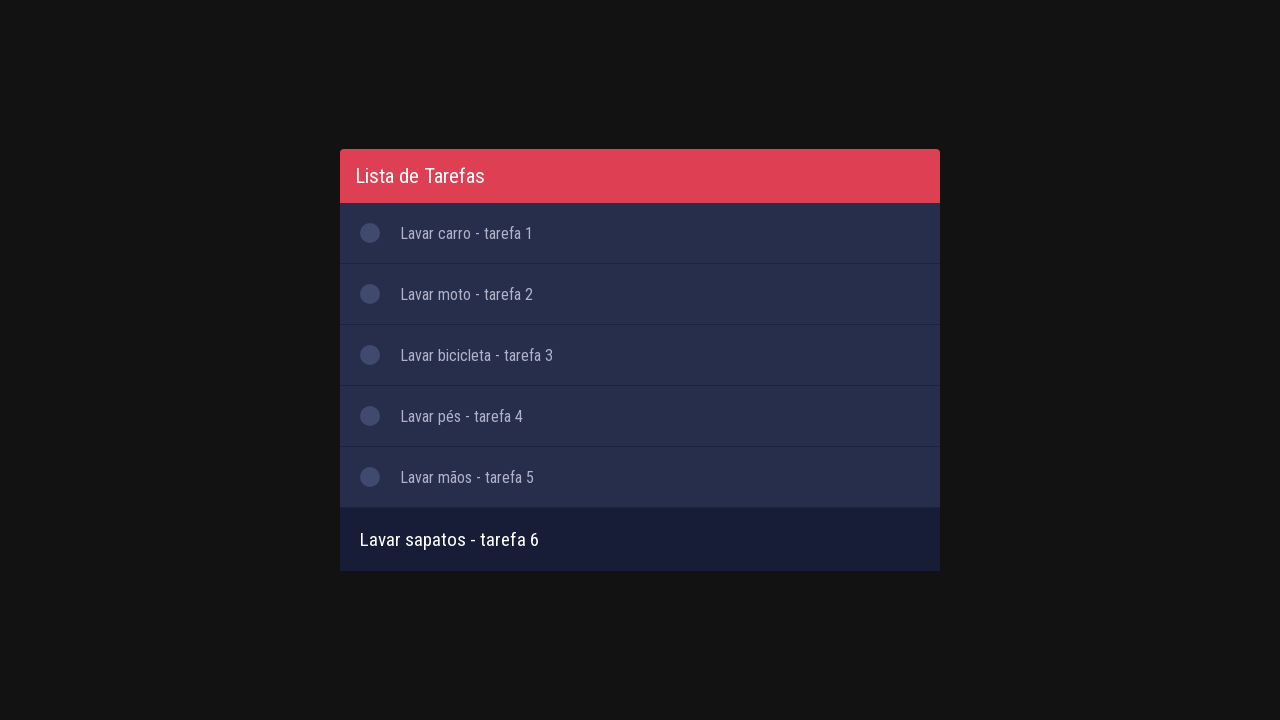

Pressed Enter to add task 'Lavar sapatos - tarefa 6' to the list on #inputTask
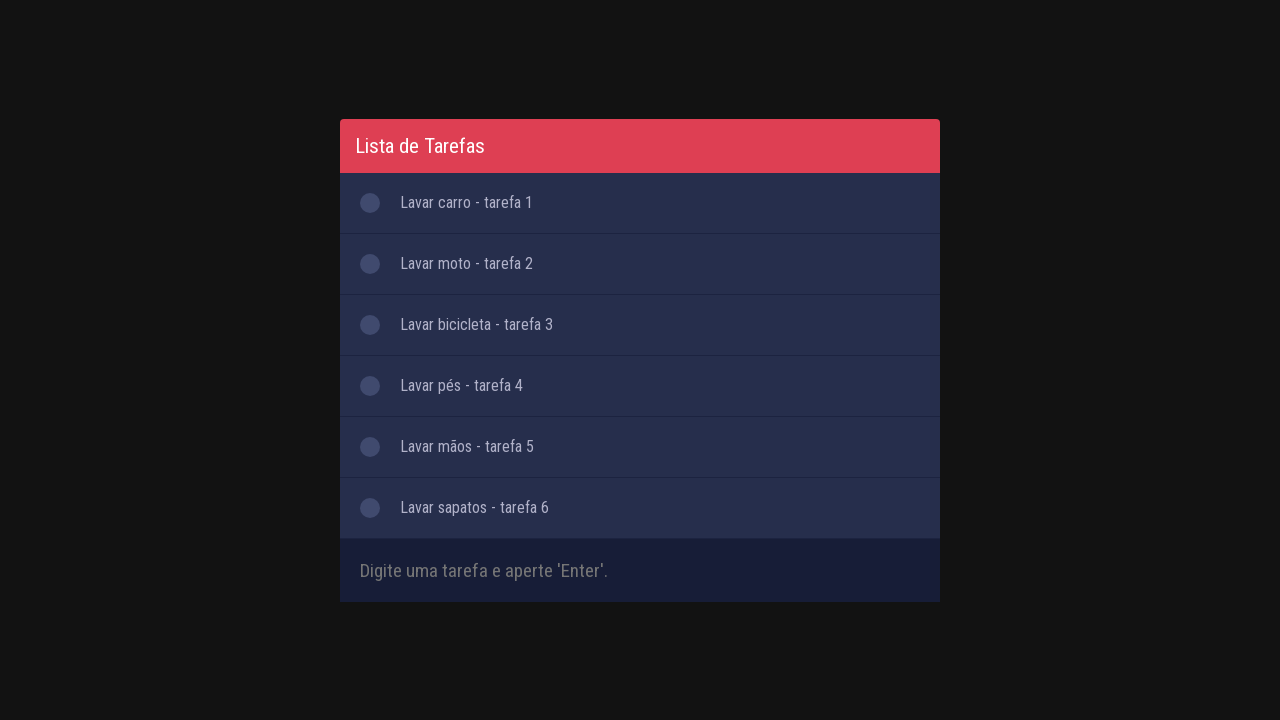

Filled task input field with 'Lavar farda - tarefa 7' on #inputTask
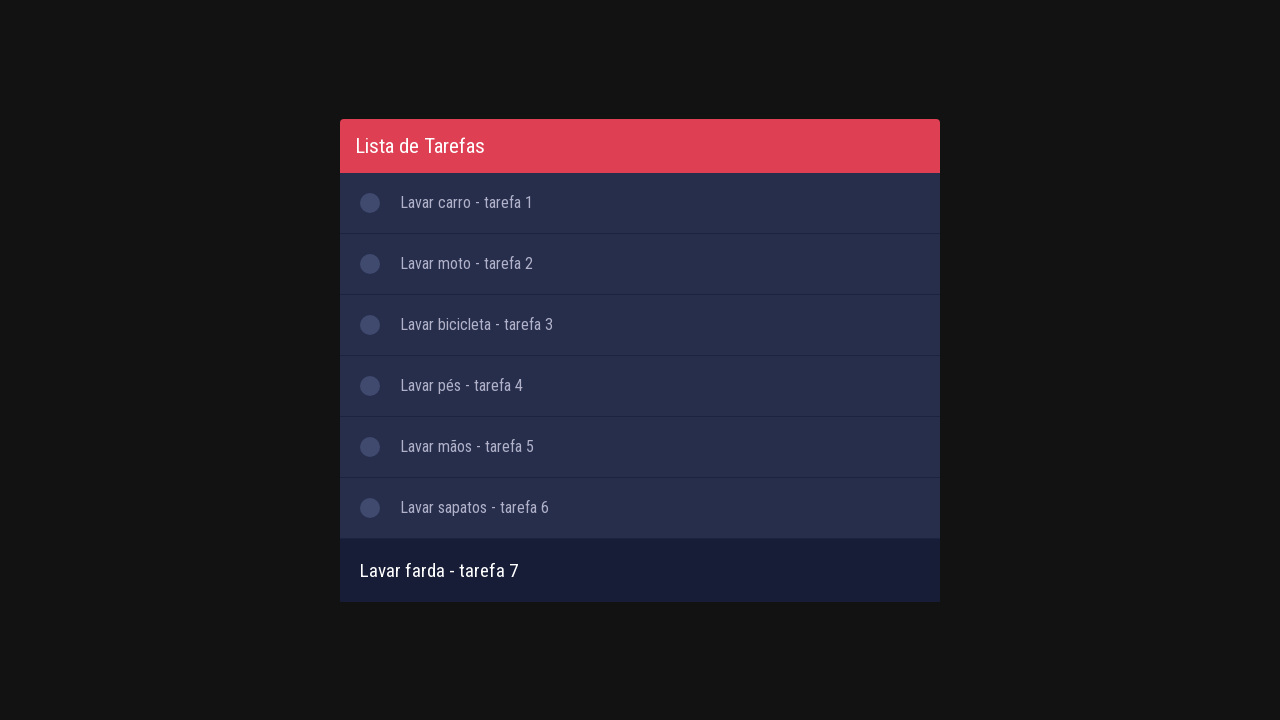

Pressed Enter to add task 'Lavar farda - tarefa 7' to the list on #inputTask
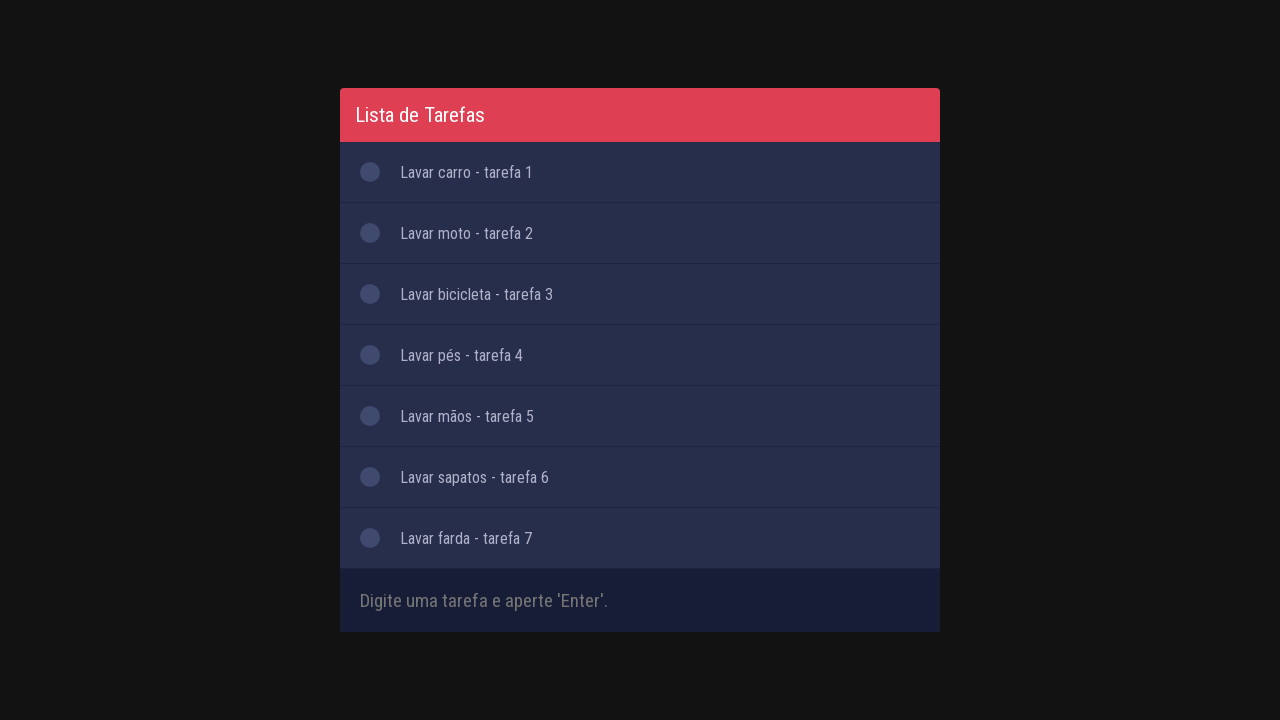

Filled task input field with 'Lavar roupas - tarefa 8' on #inputTask
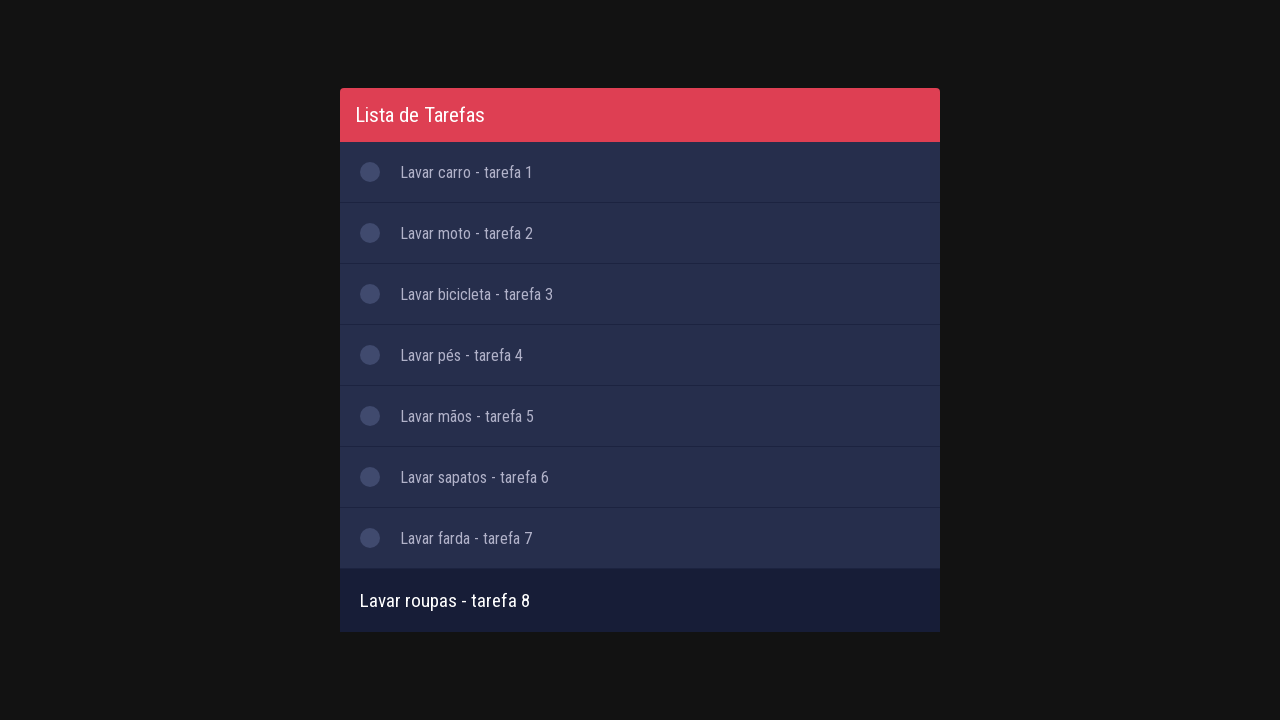

Pressed Enter to add task 'Lavar roupas - tarefa 8' to the list on #inputTask
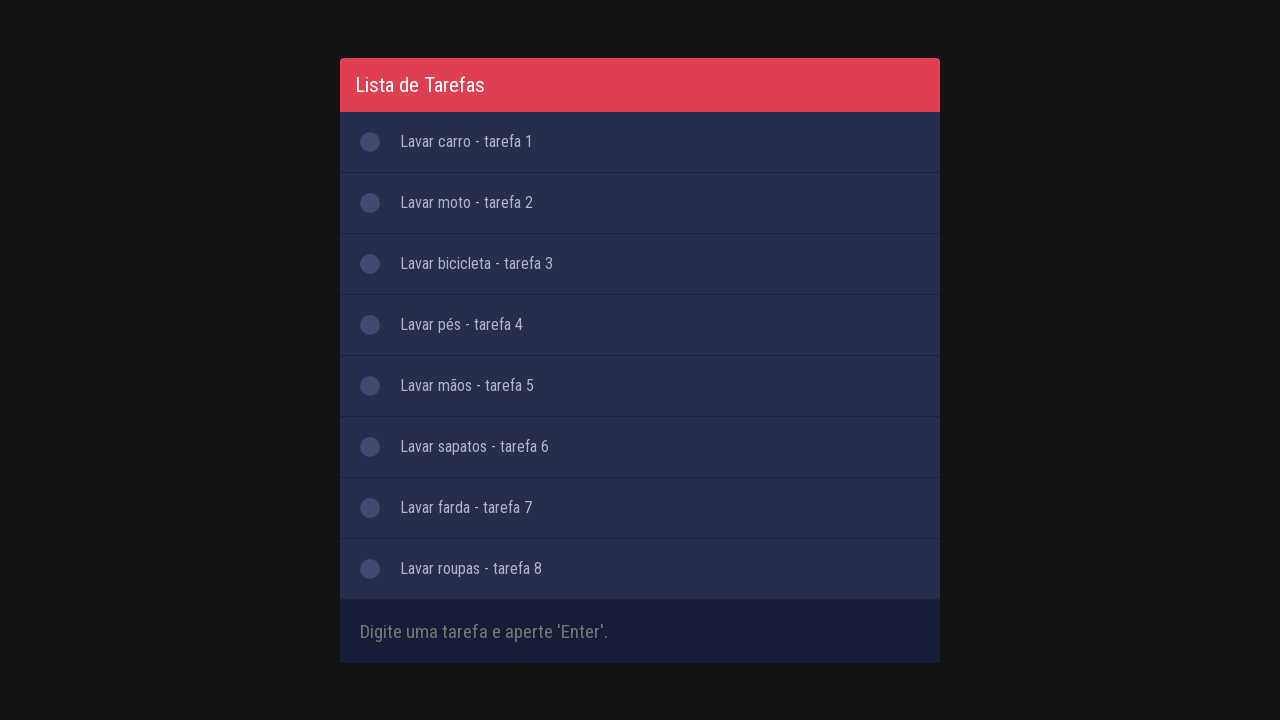

Filled task input field with 'Lavar toalhas - tarefa 9' on #inputTask
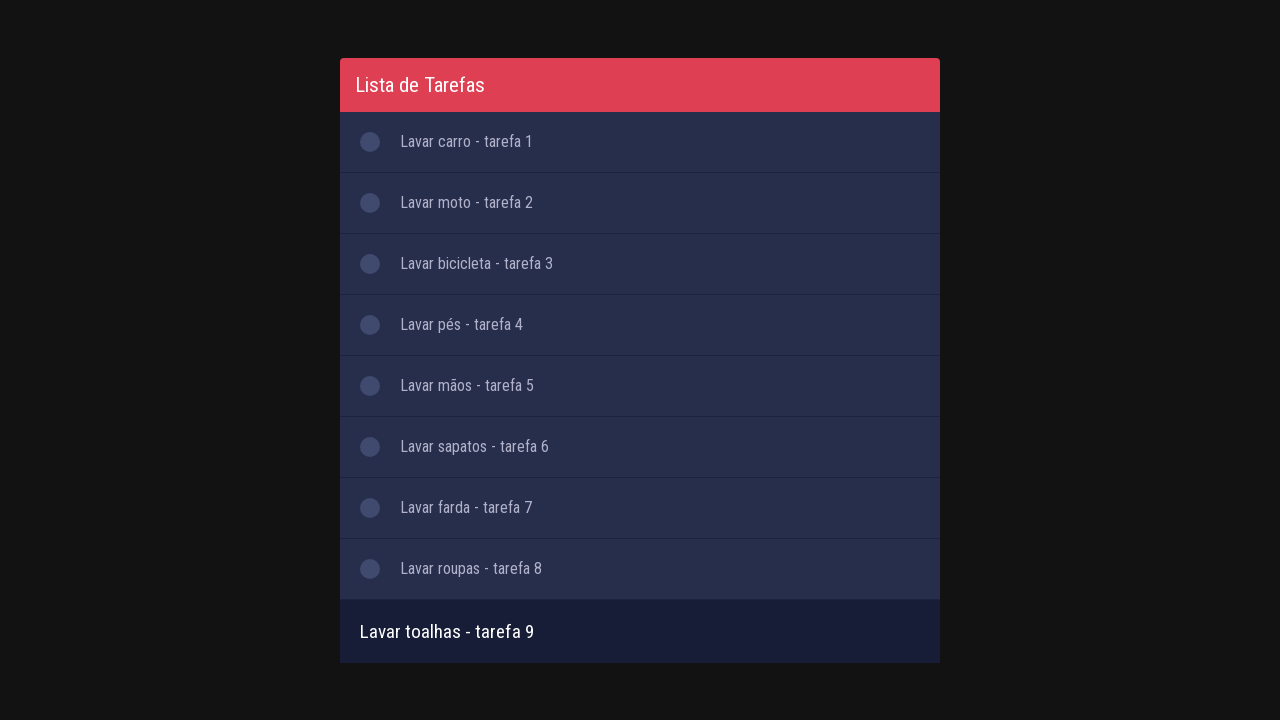

Pressed Enter to add task 'Lavar toalhas - tarefa 9' to the list on #inputTask
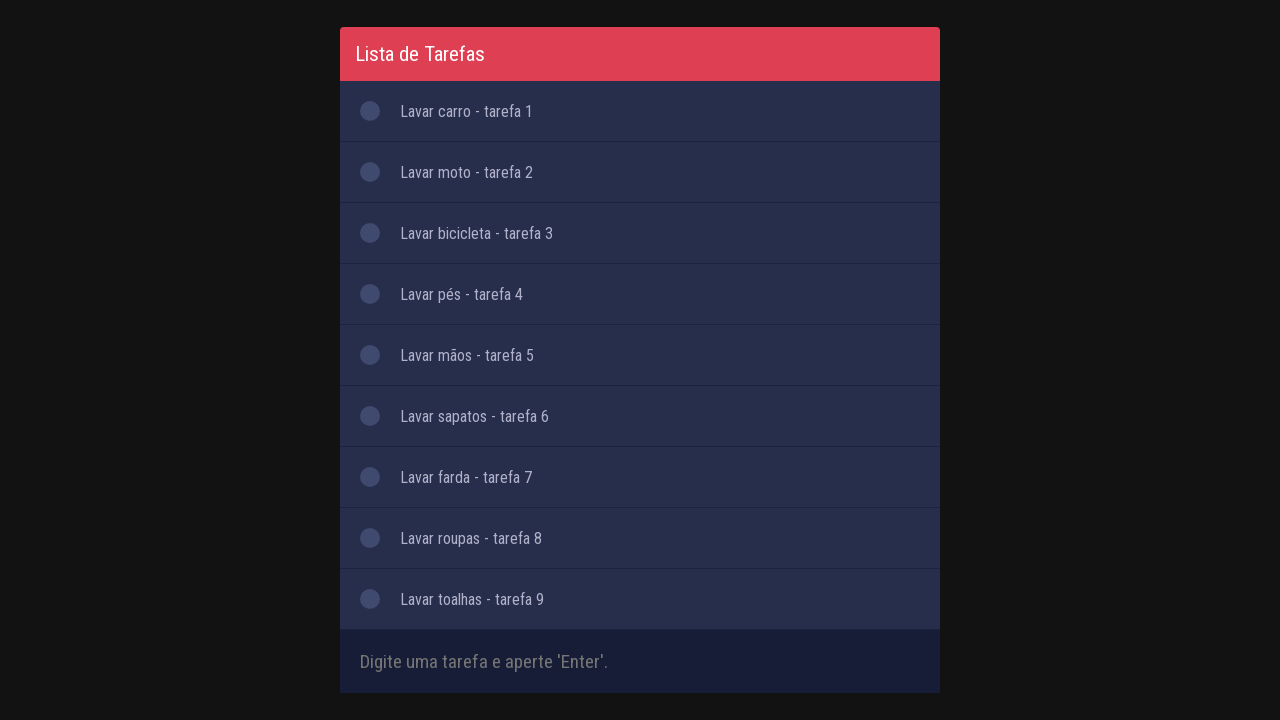

Filled task input field with 'Lavar cabelo - tarefa 10' on #inputTask
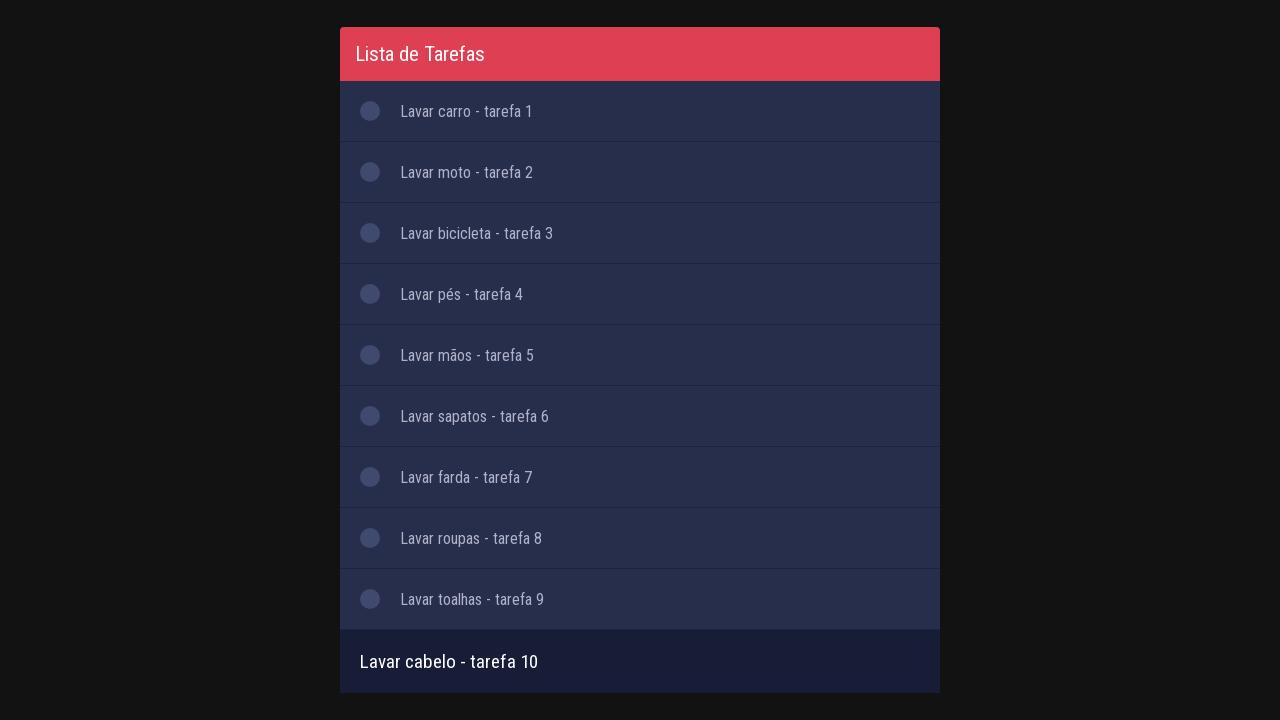

Pressed Enter to add task 'Lavar cabelo - tarefa 10' to the list on #inputTask
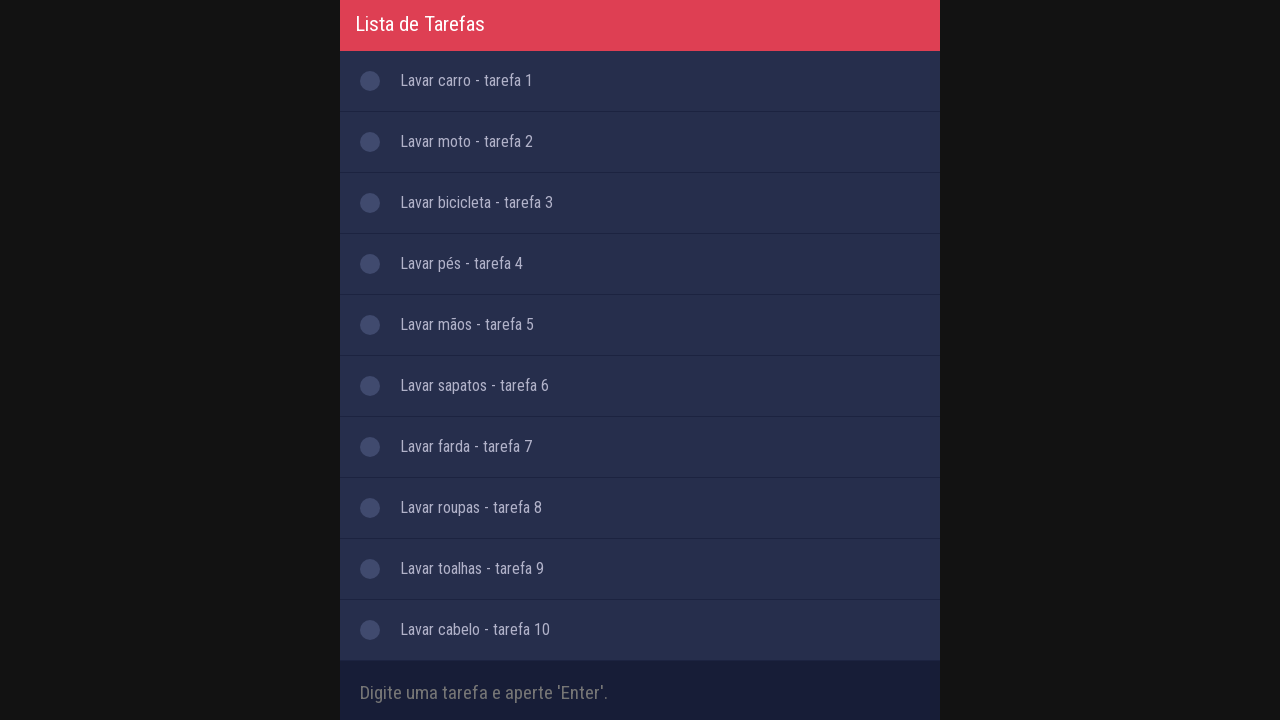

All 10 tasks successfully added to the list and displayed
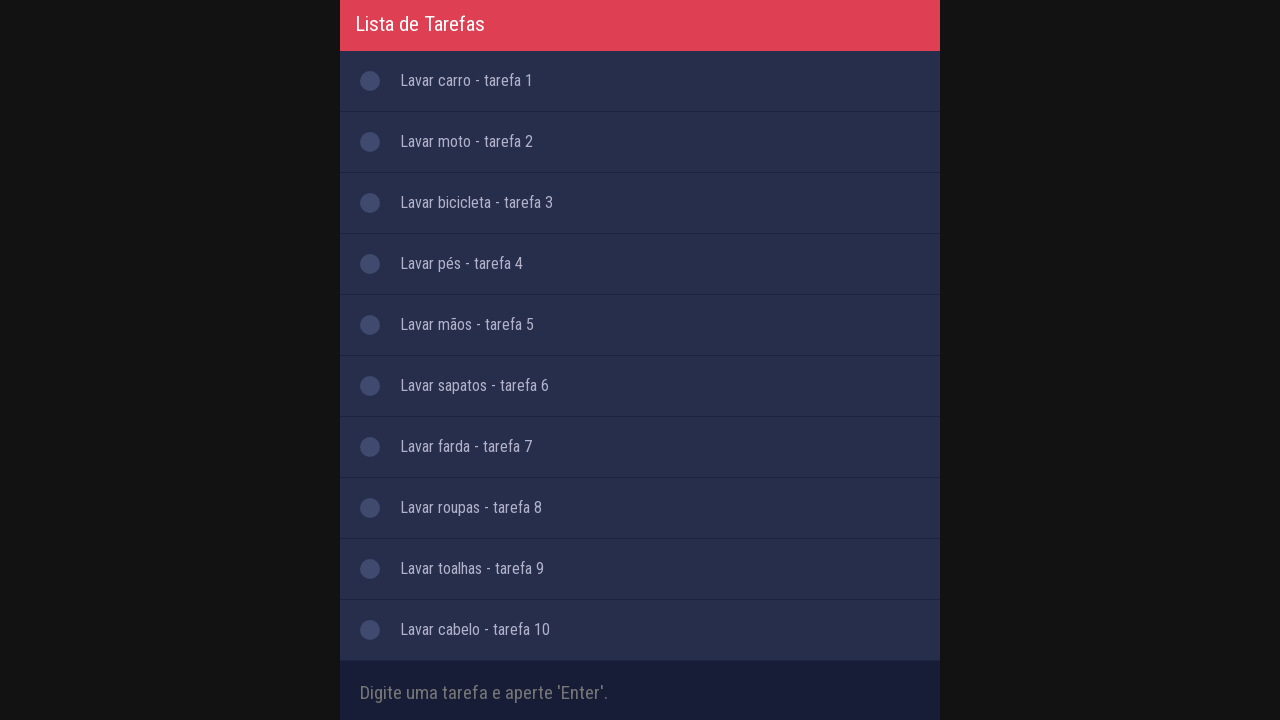

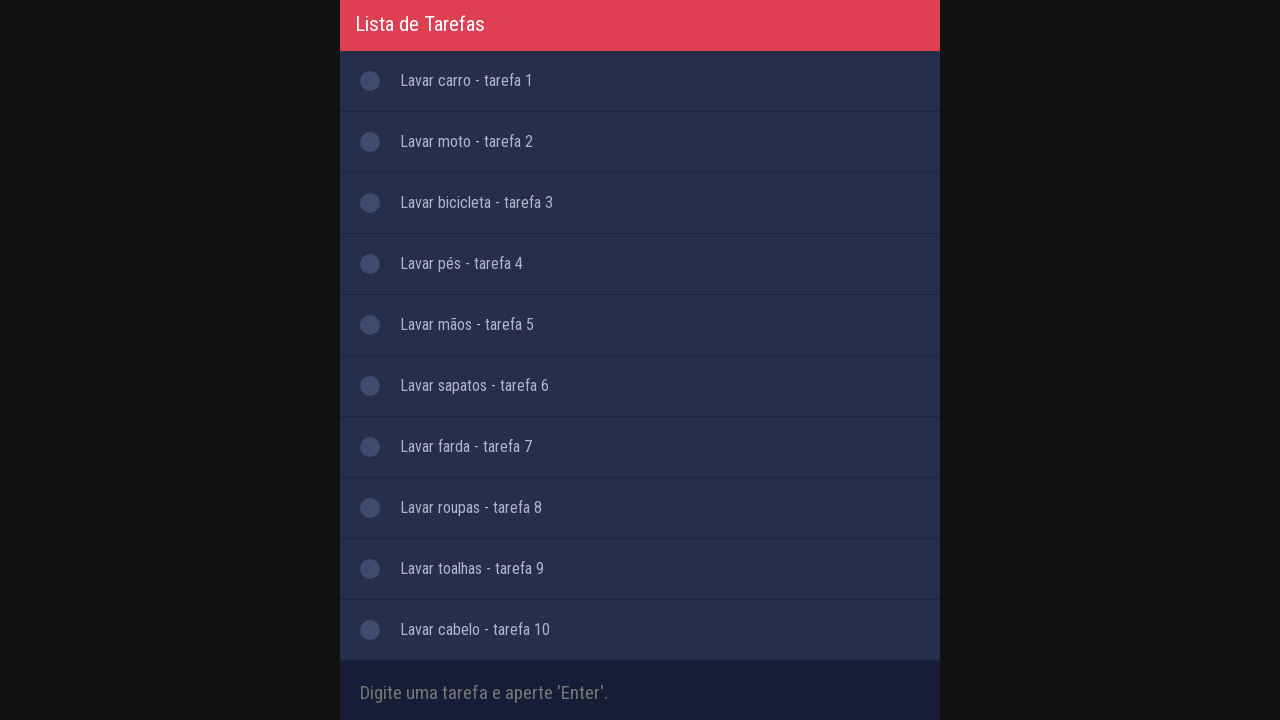